Tests keyboard actions by typing text in the first textarea, selecting all with Ctrl+A, copying with Ctrl+C, tabbing to the next field, and pasting with Ctrl+V to verify keyboard shortcuts work correctly.

Starting URL: https://text-compare.com/

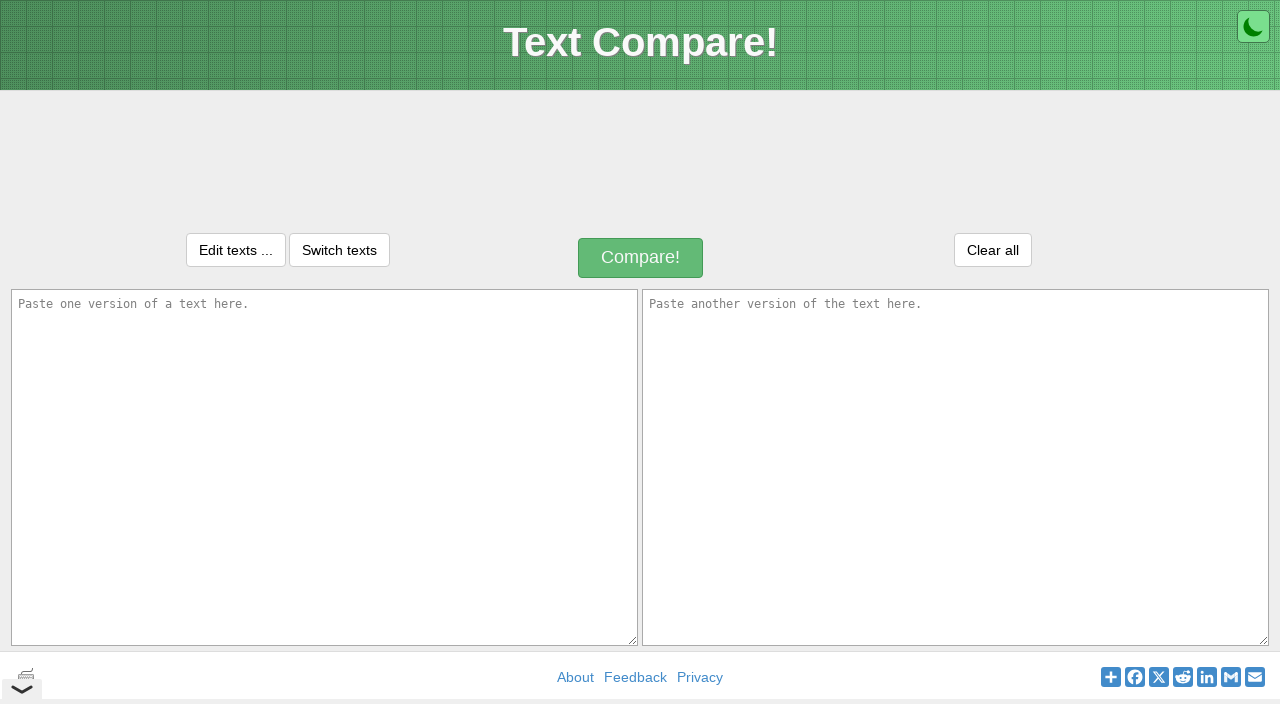

Filled first textarea with 'Selenium Automation' on textarea#inputText1
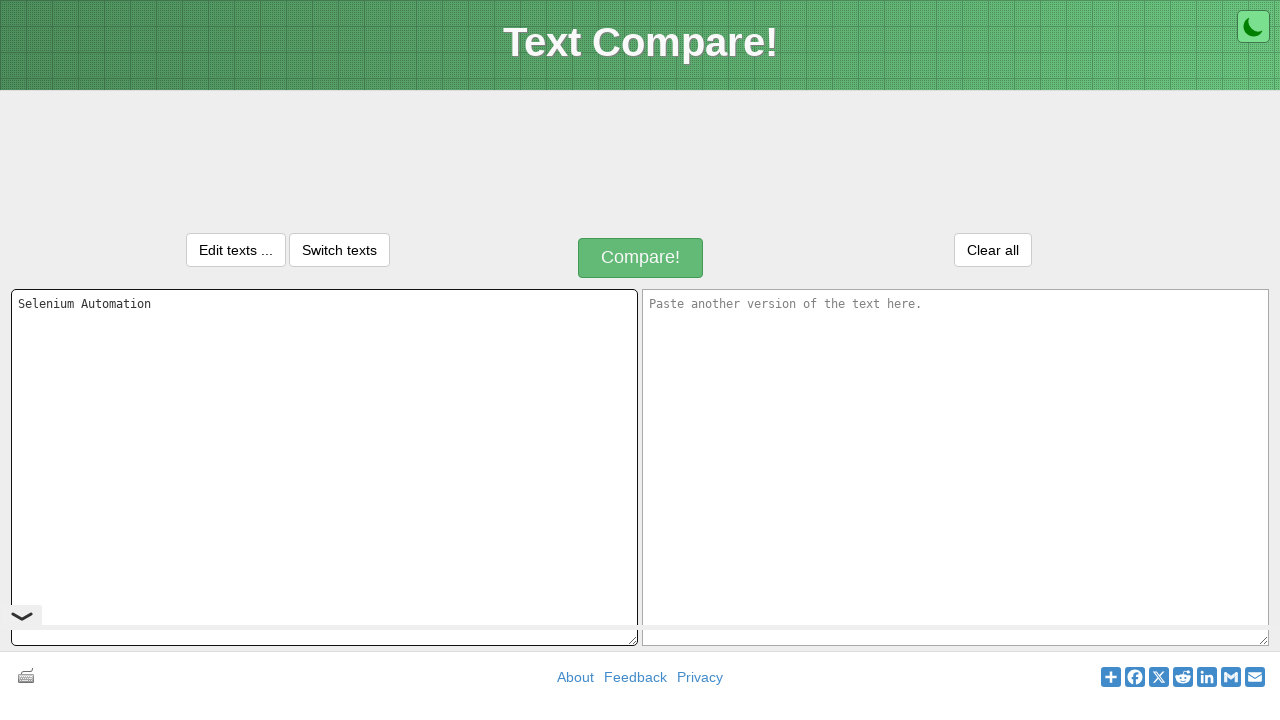

Clicked on first textarea to focus it at (324, 467) on textarea#inputText1
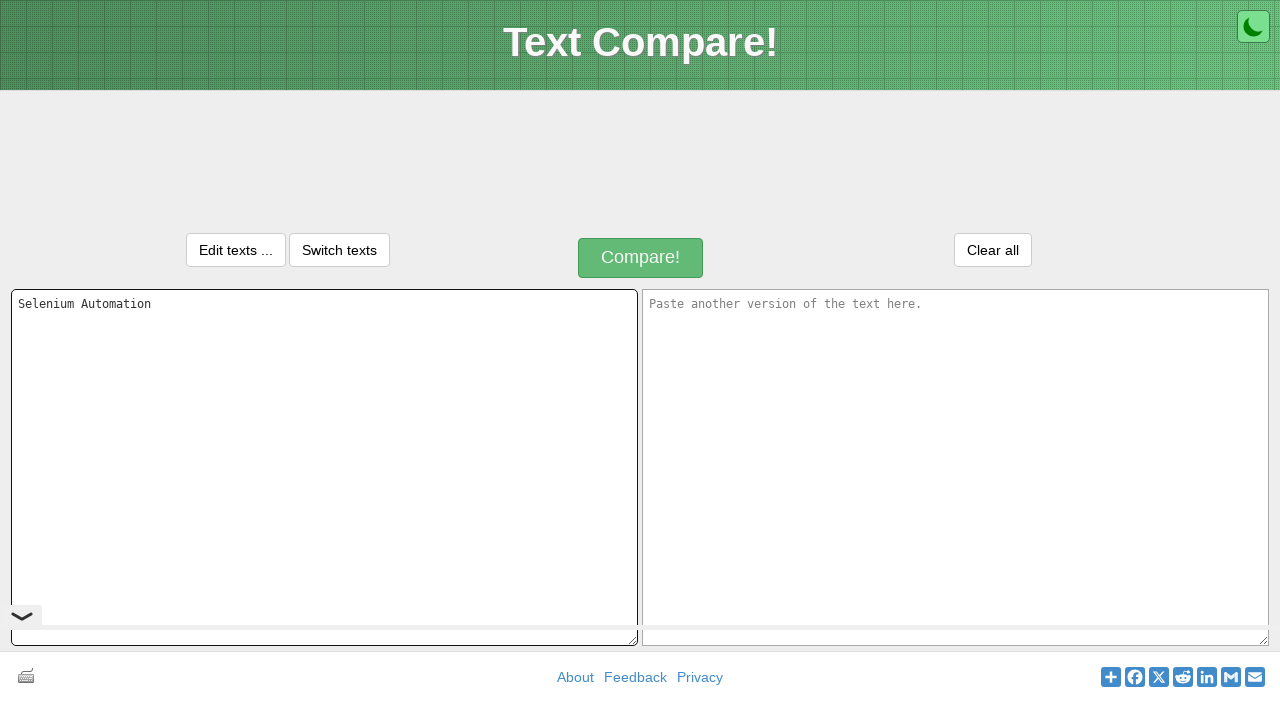

Selected all text with Ctrl+A keyboard shortcut
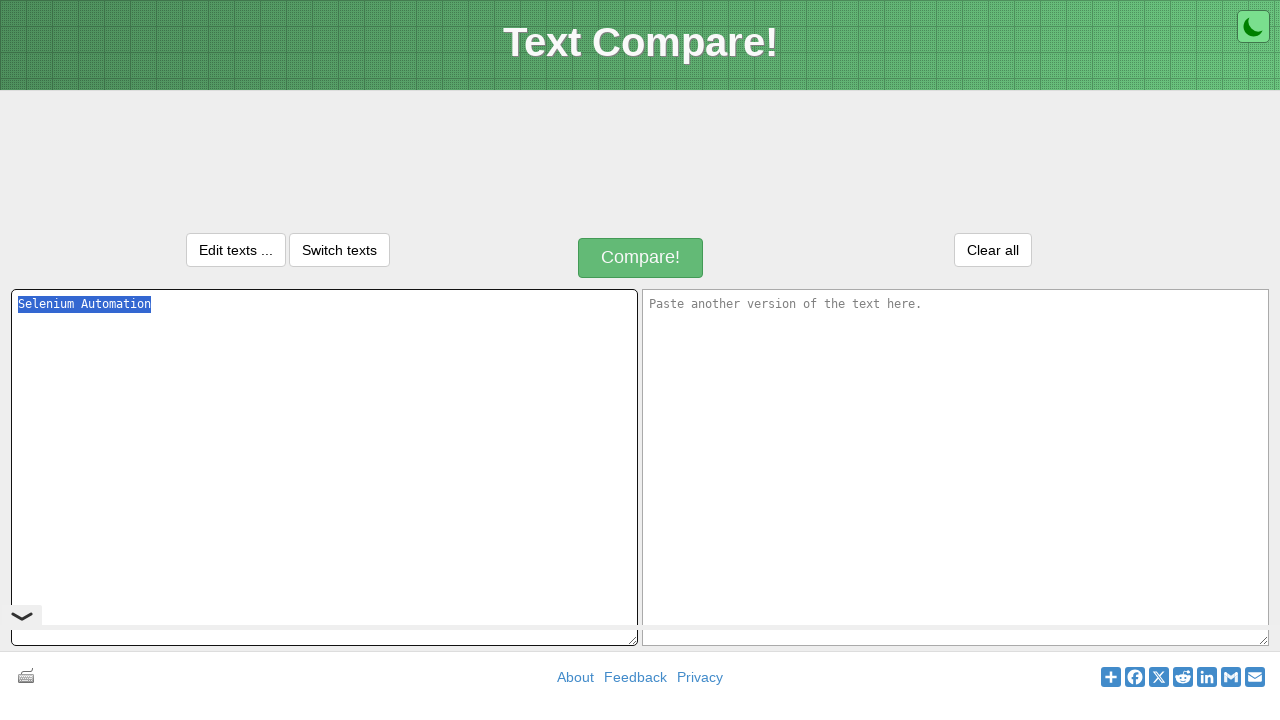

Copied selected text with Ctrl+C keyboard shortcut
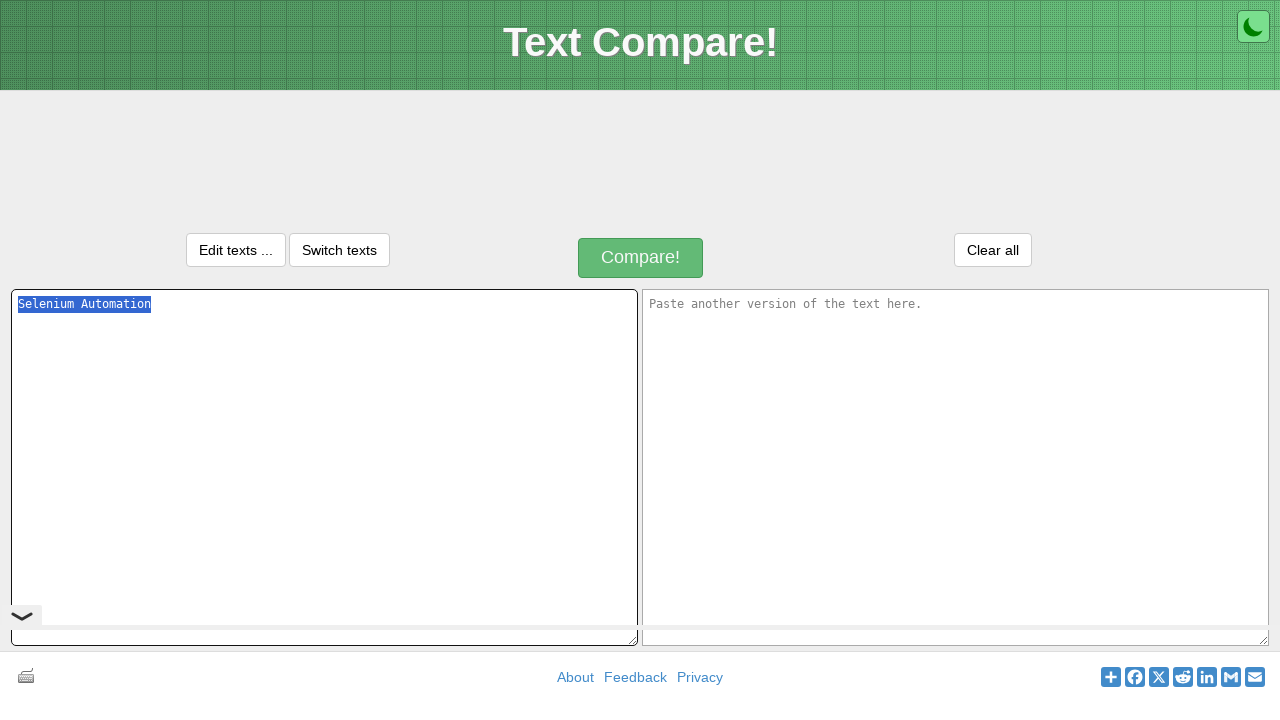

Tabbed to next textarea field
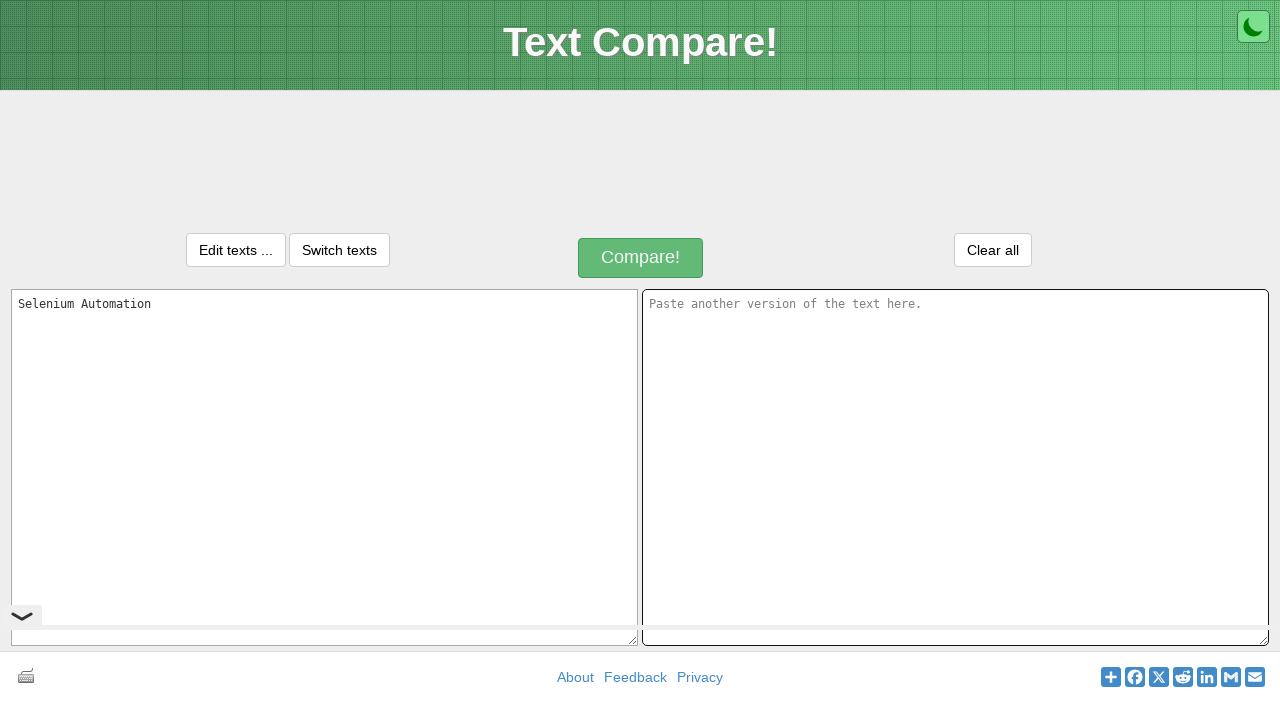

Pasted text with Ctrl+V keyboard shortcut
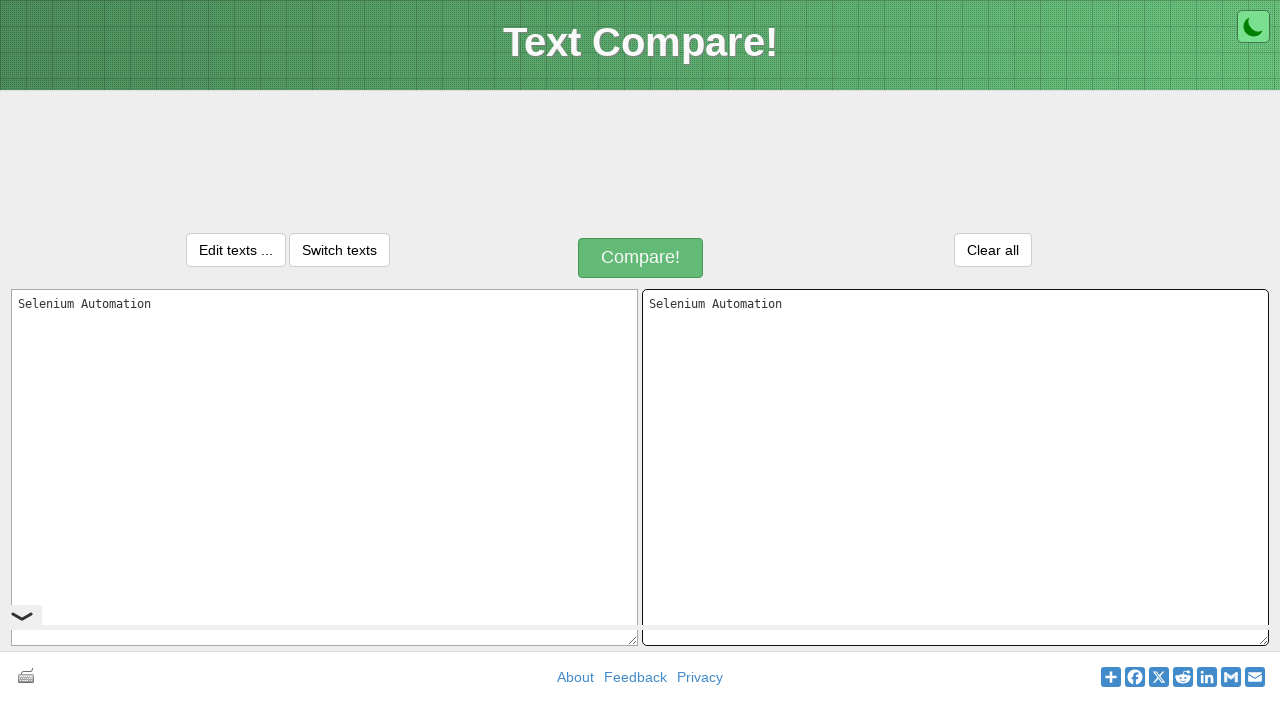

Waited 500ms for paste action to complete
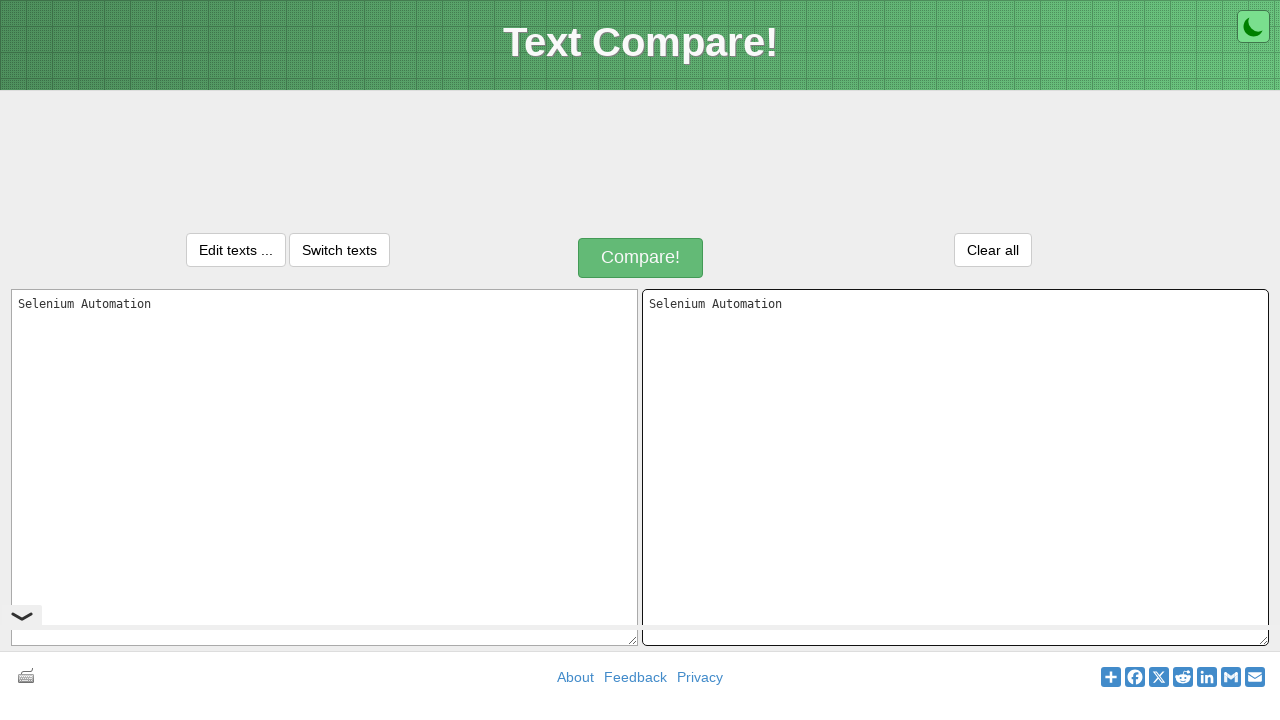

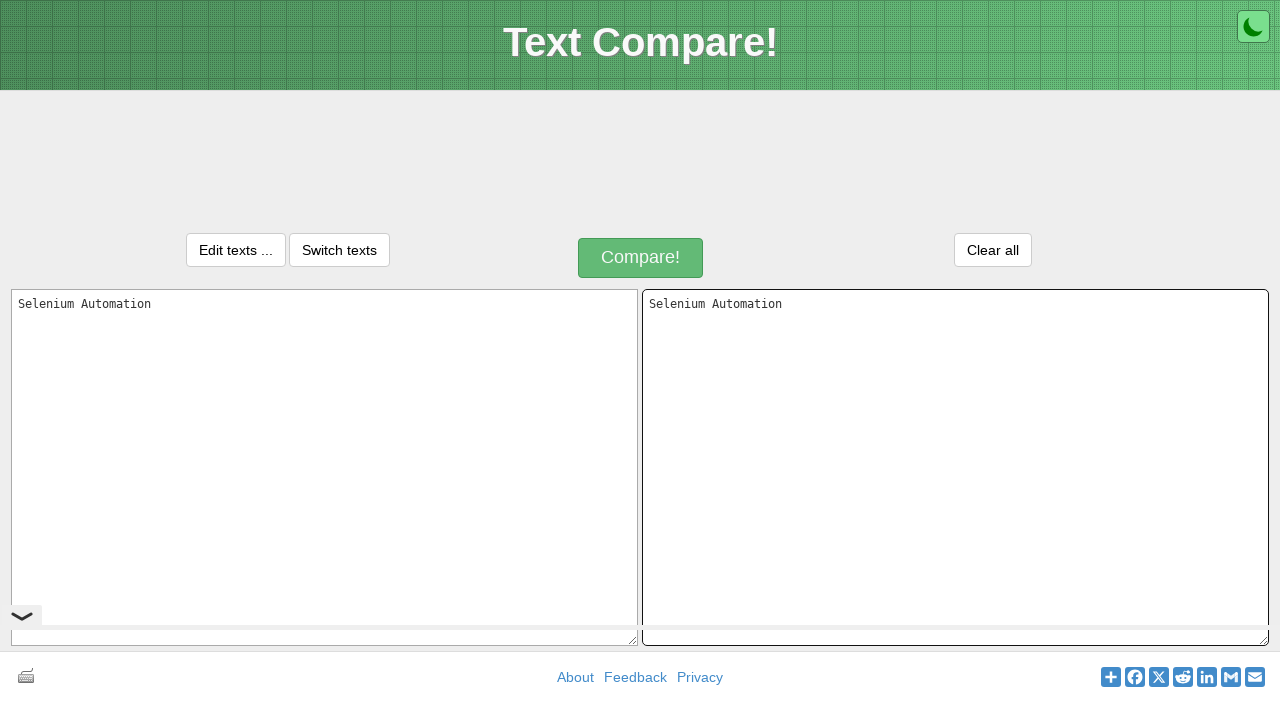